Tests radio button selection by clicking the "Hockey" radio button and verifying it is selected

Starting URL: https://practice.cydeo.com/radio_buttons

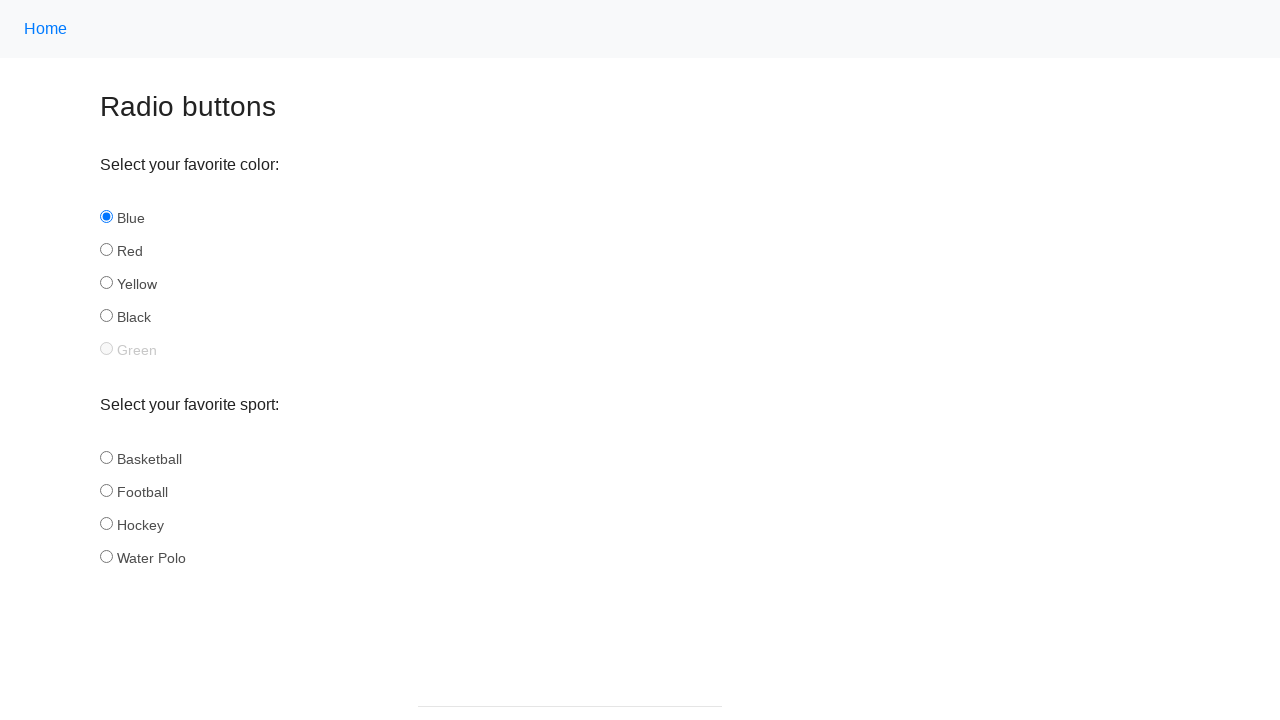

Clicked the Hockey radio button at (106, 523) on input#hockey
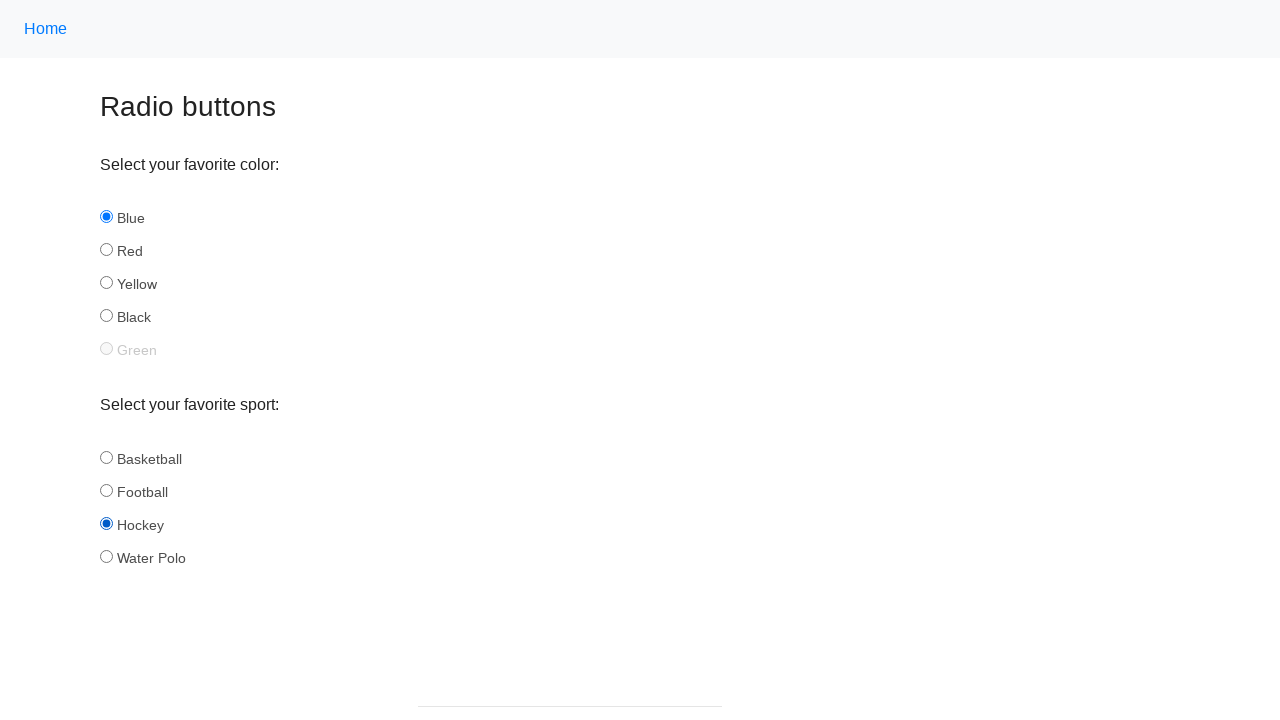

Verified that Hockey radio button is selected
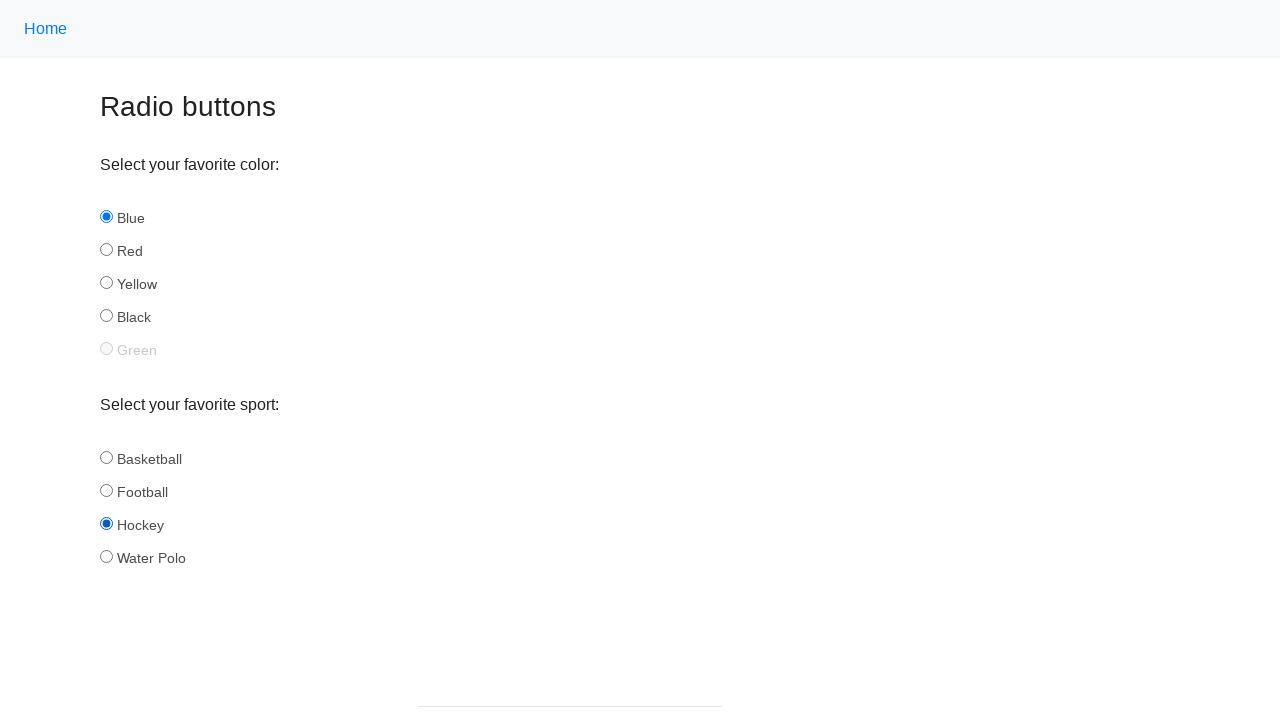

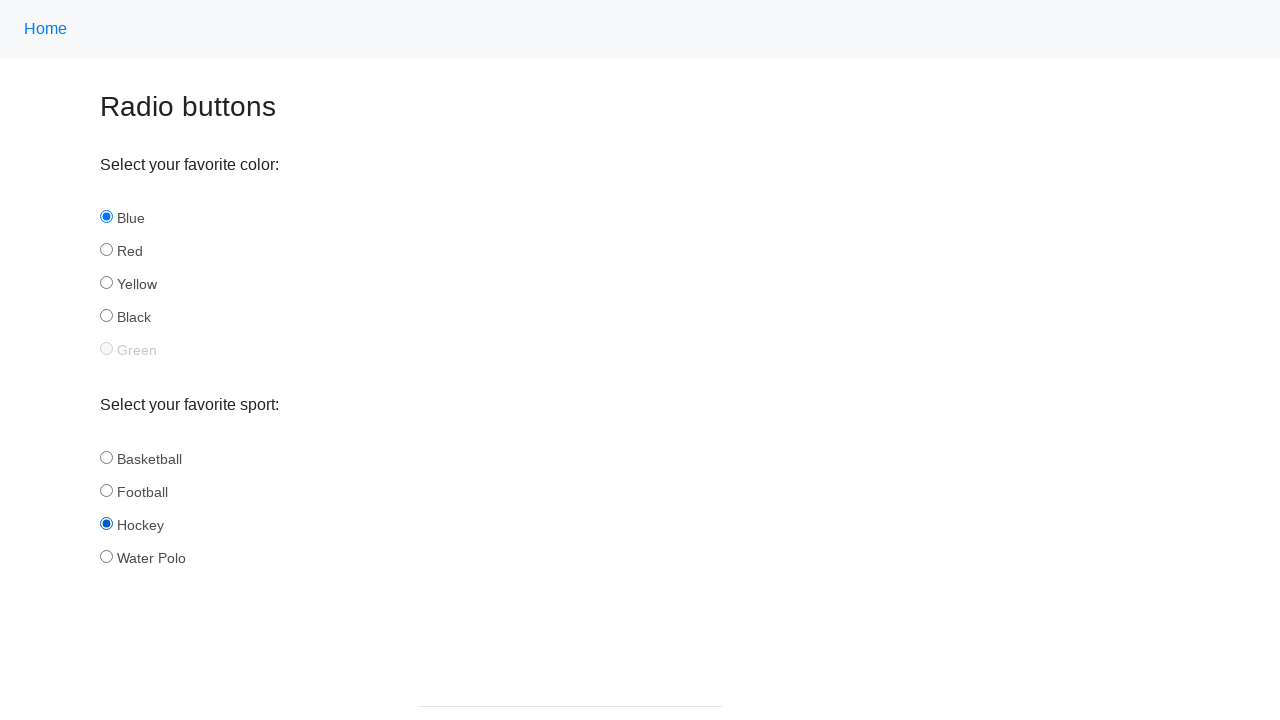